Tests drag and drop functionality on the jQuery UI droppable demo page by dragging an element and dropping it onto a target area within an iframe.

Starting URL: https://jqueryui.com/droppable/

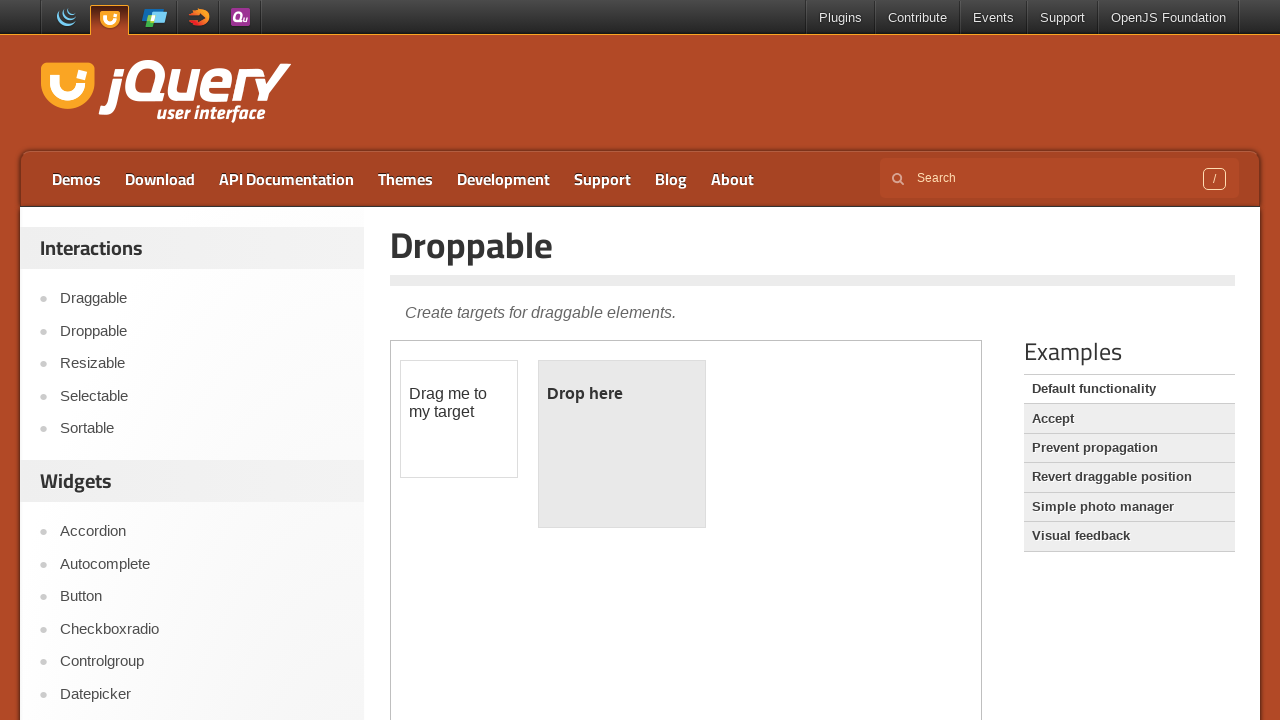

Located the demo iframe
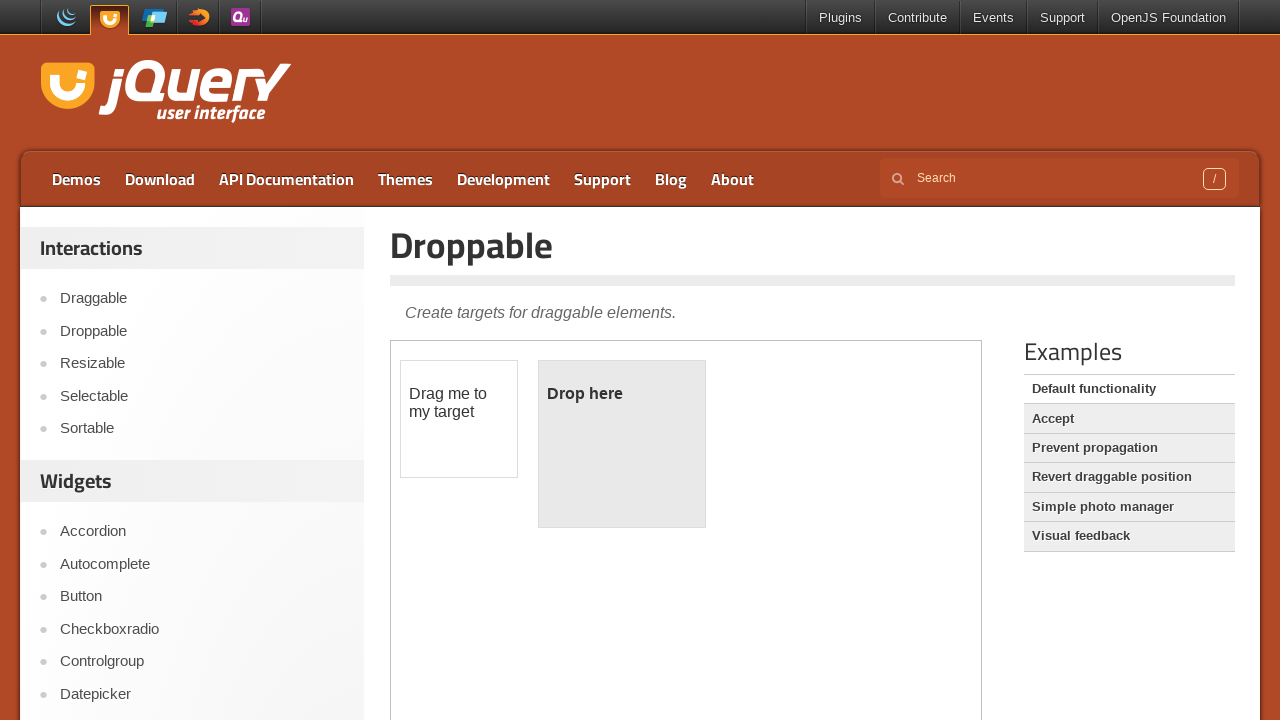

Located the draggable element within iframe
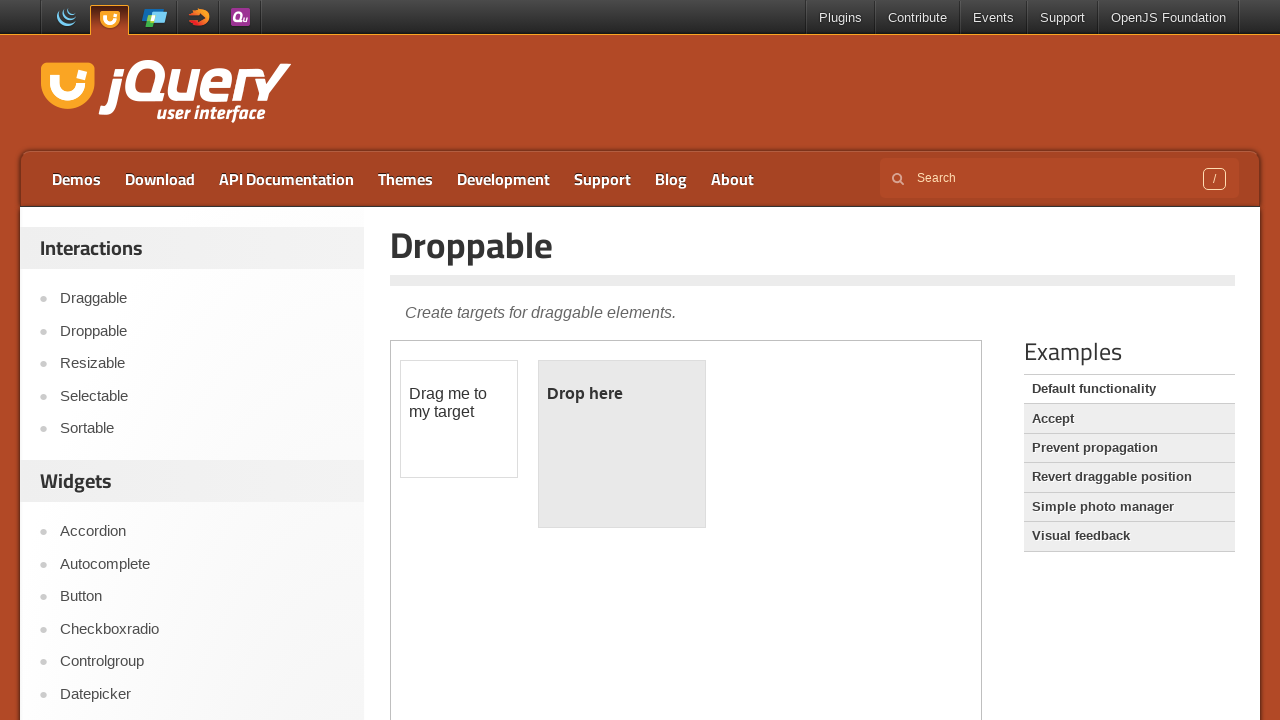

Located the droppable target element within iframe
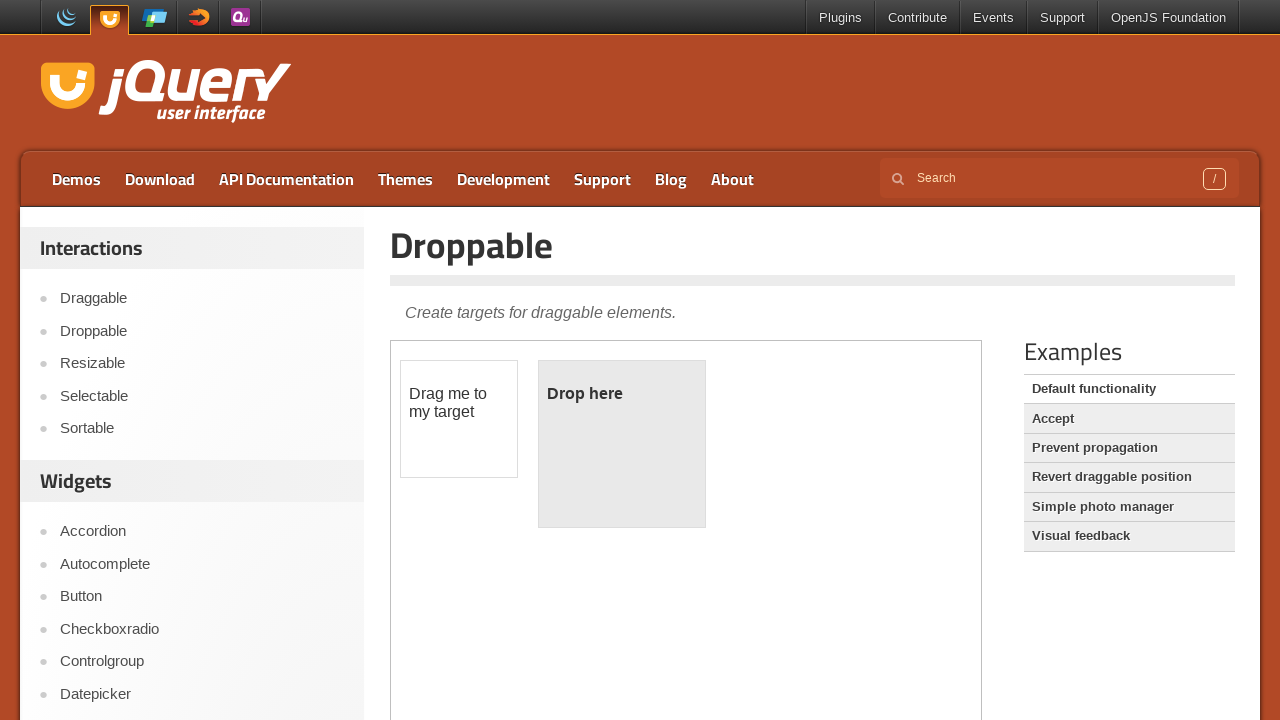

Dragged element and dropped it onto the target area at (622, 444)
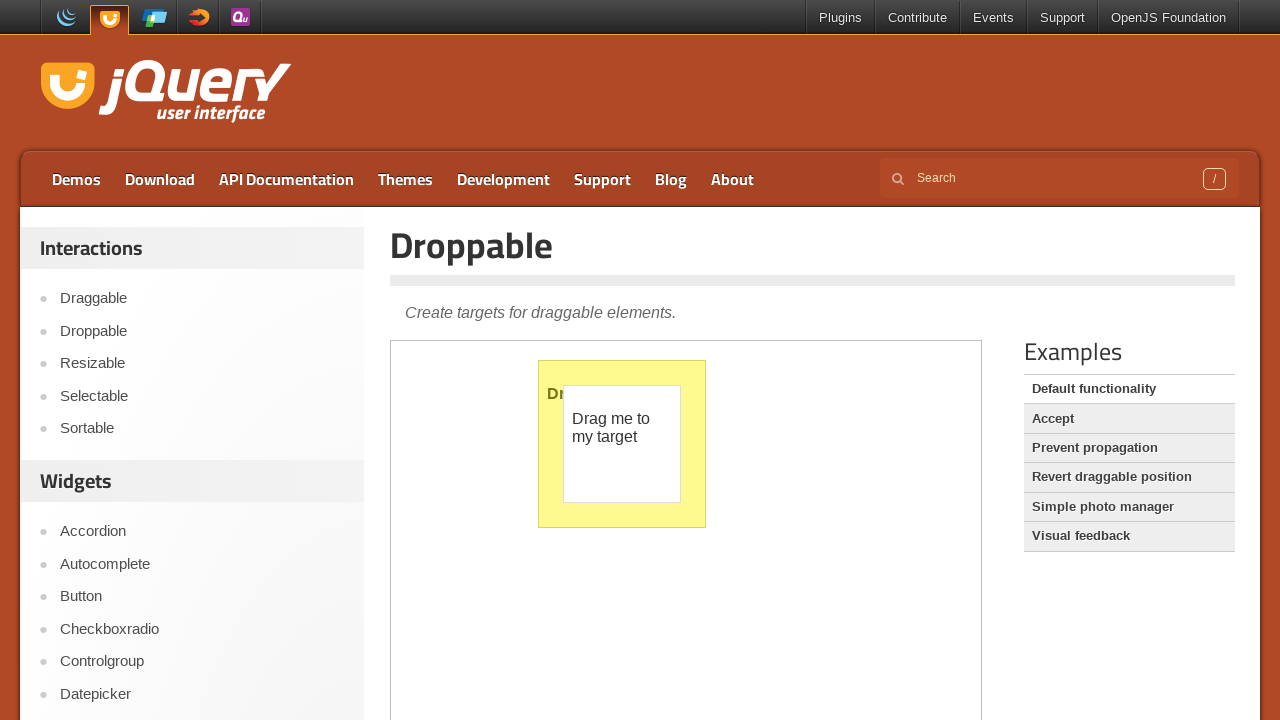

Verified drop was successful - droppable element is now highlighted
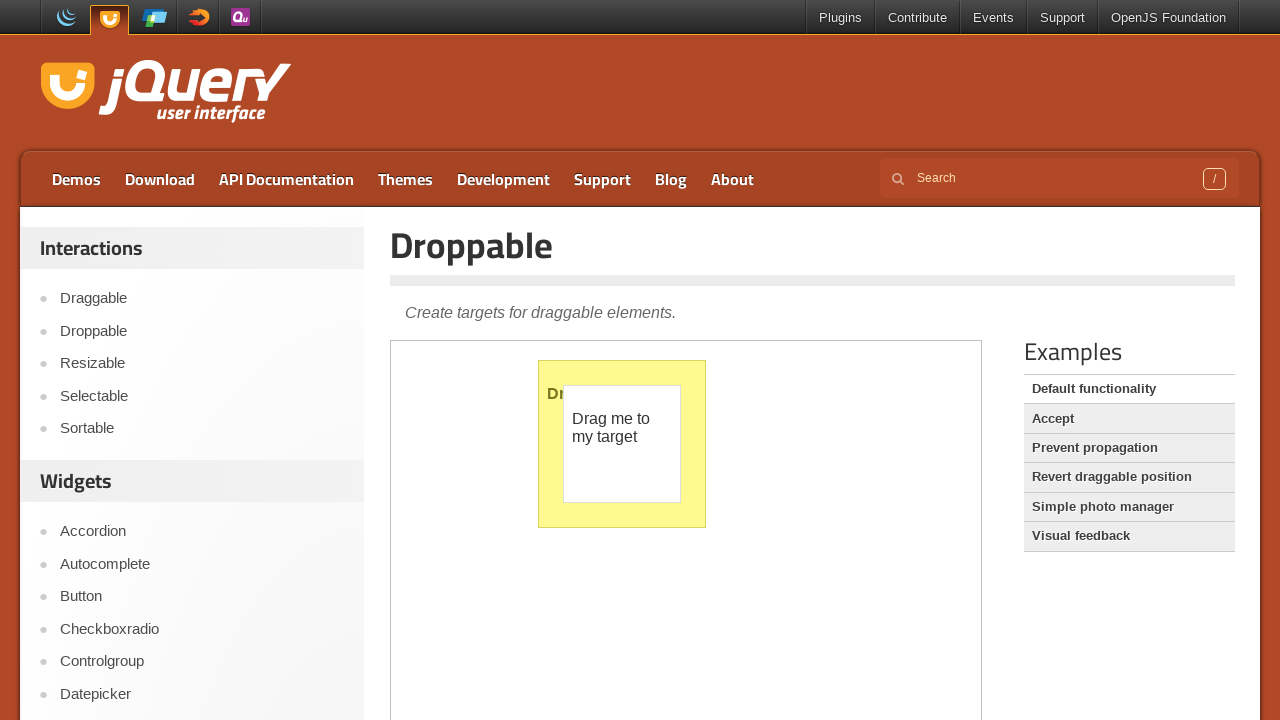

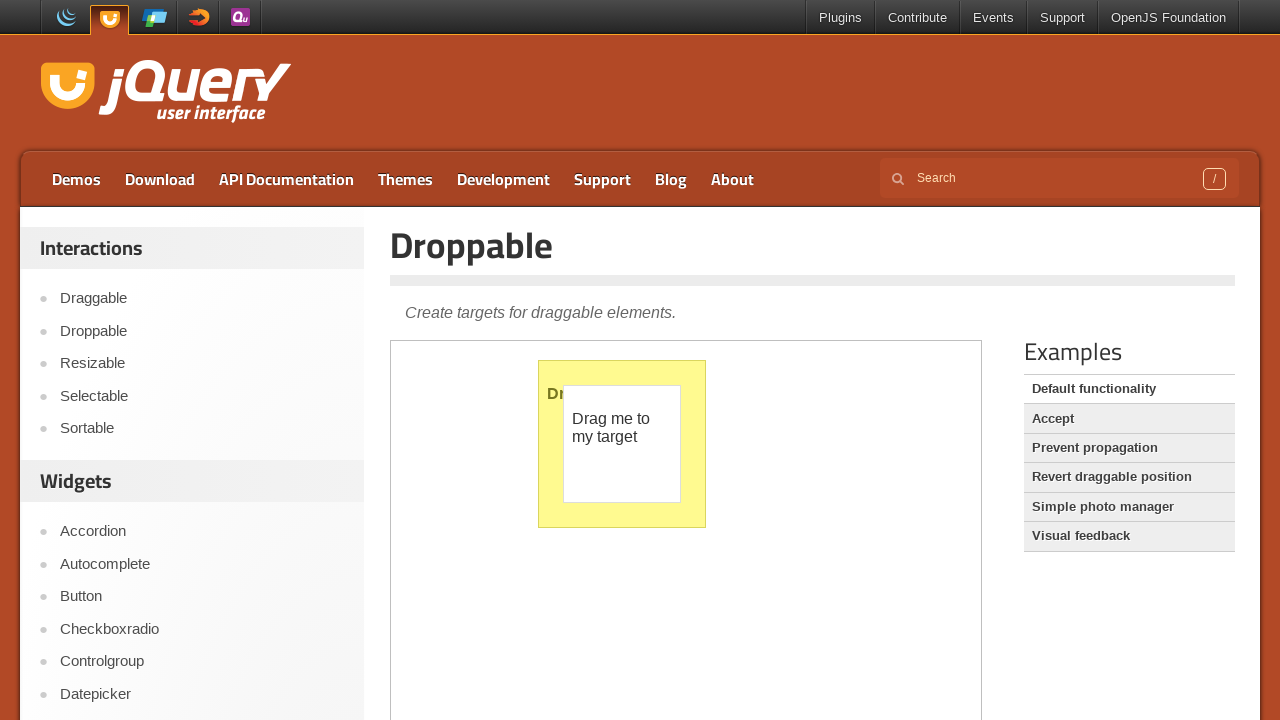